Solves a math puzzle by reading a value from an element's attribute, calculating the result using a logarithmic formula, filling in the answer, checking required checkboxes, and submitting the form.

Starting URL: http://suninjuly.github.io/get_attribute.html

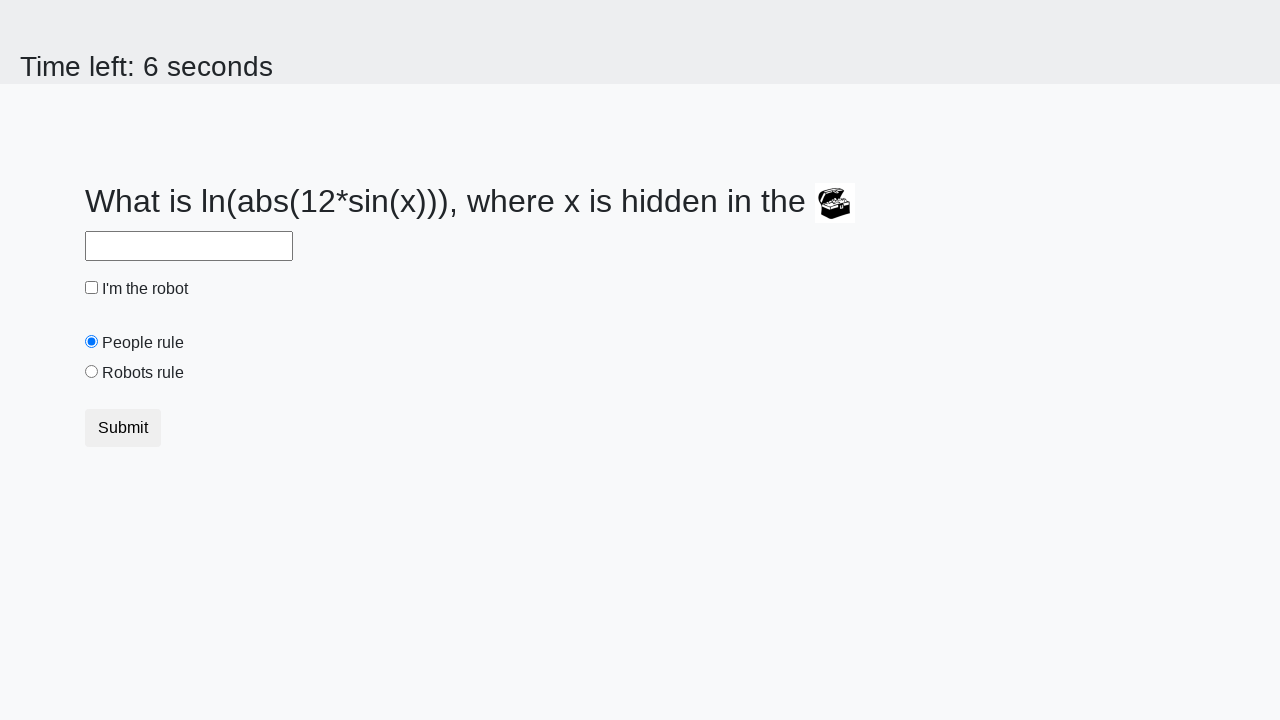

Retrieved hidden value from treasure element's valuex attribute
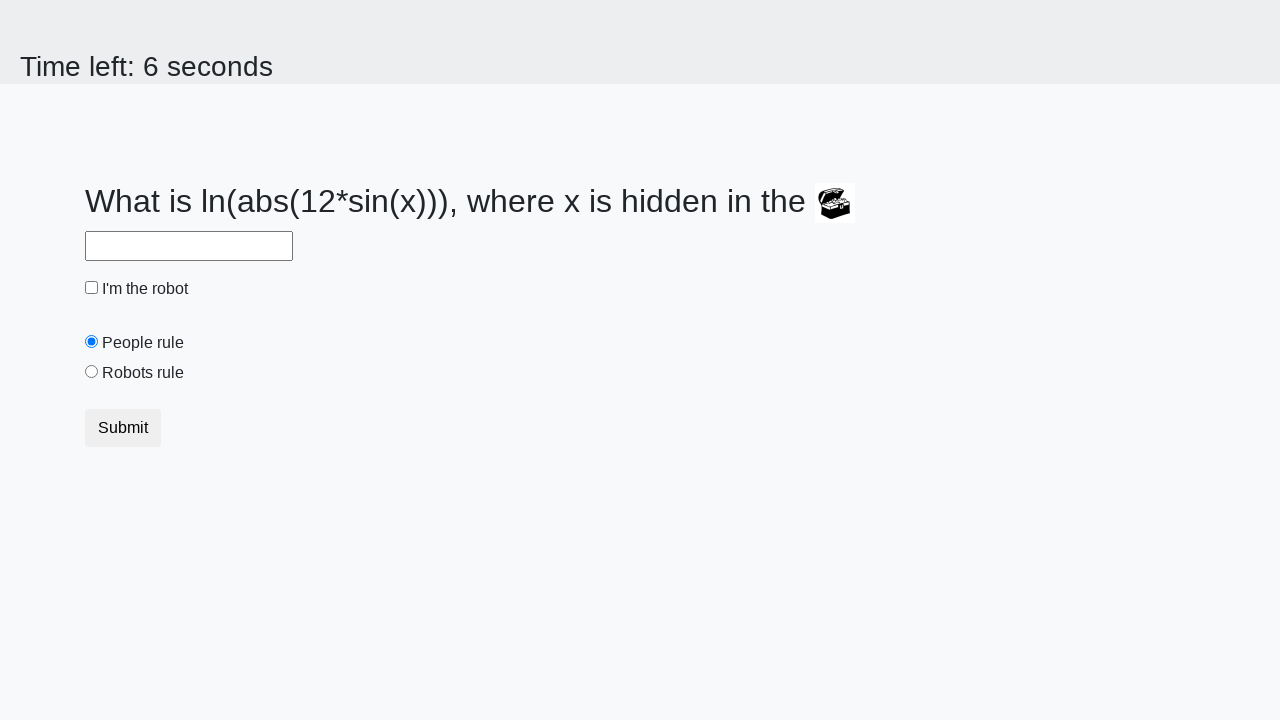

Calculated logarithmic formula result: 2.228581996123222
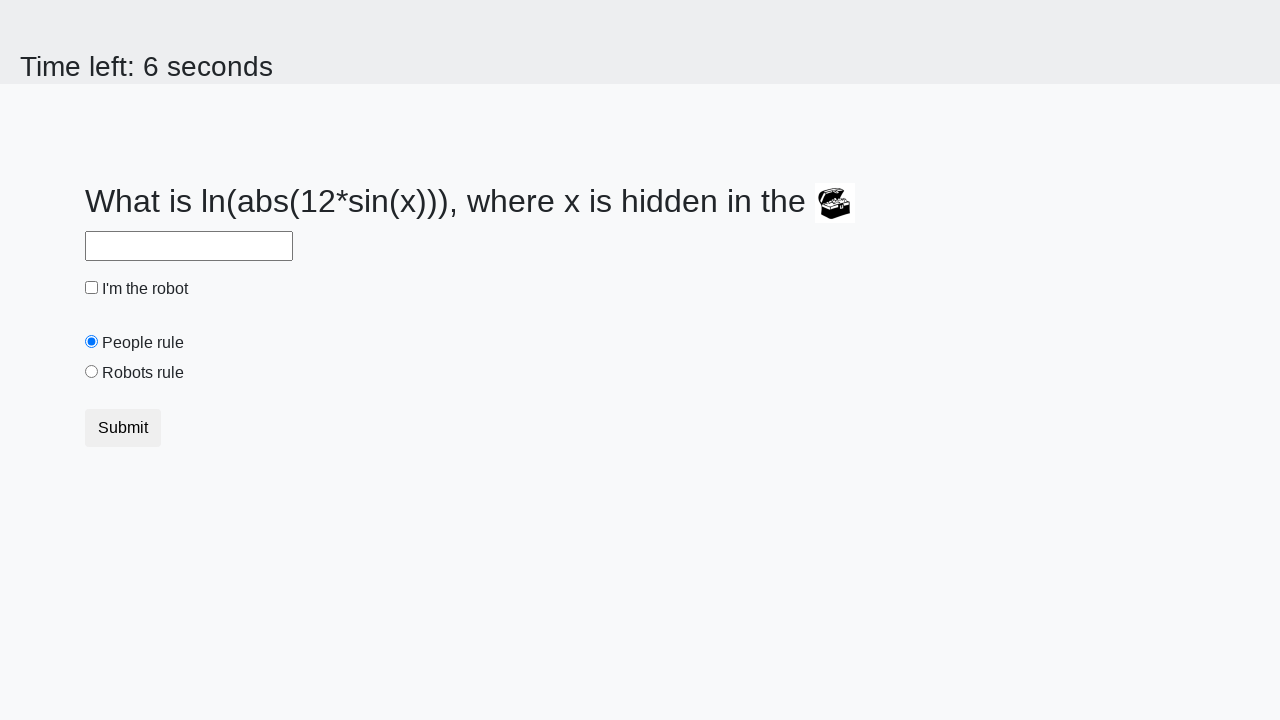

Filled answer field with calculated value on #answer
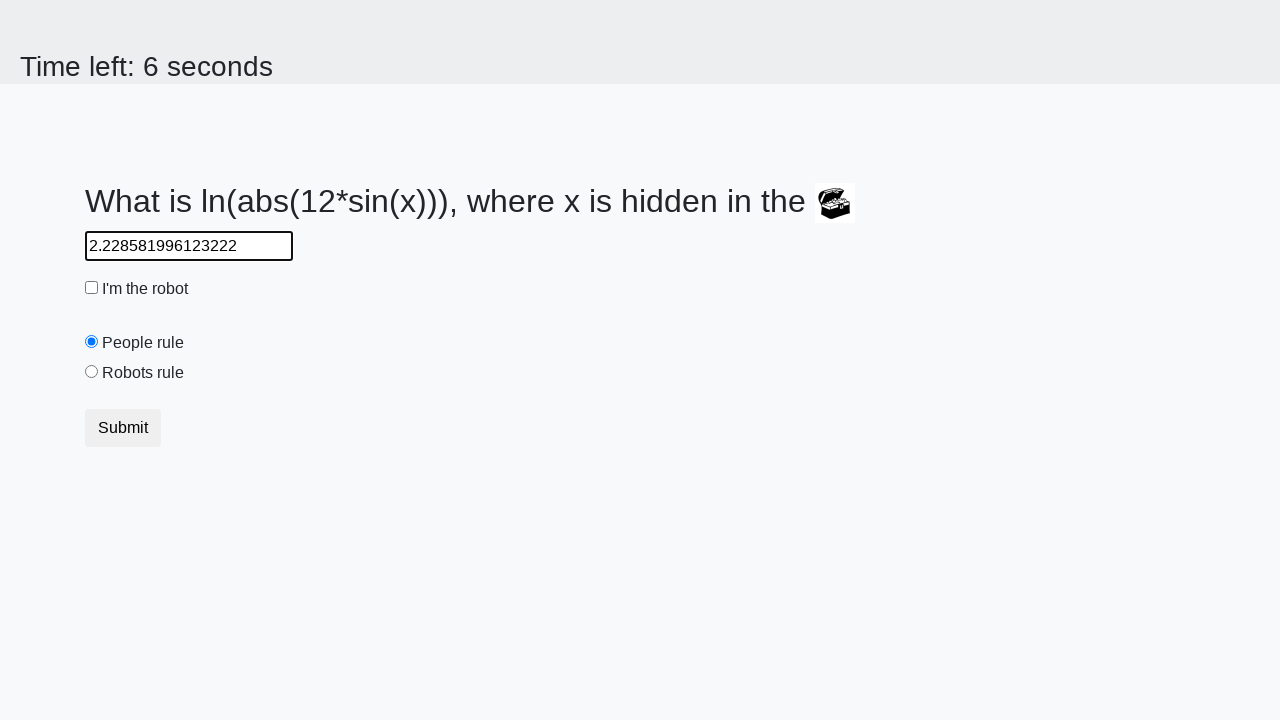

Checked the robot checkbox at (92, 288) on #robotCheckbox
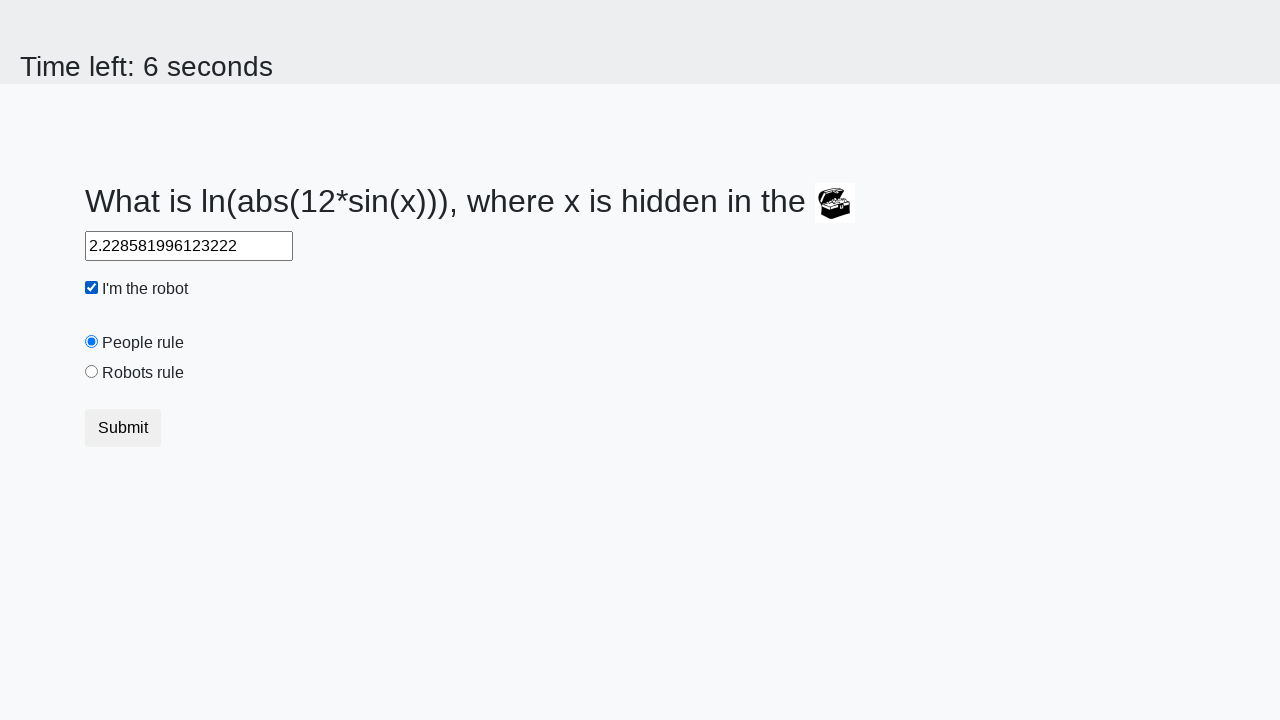

Selected the robots rule radio button at (92, 372) on #robotsRule
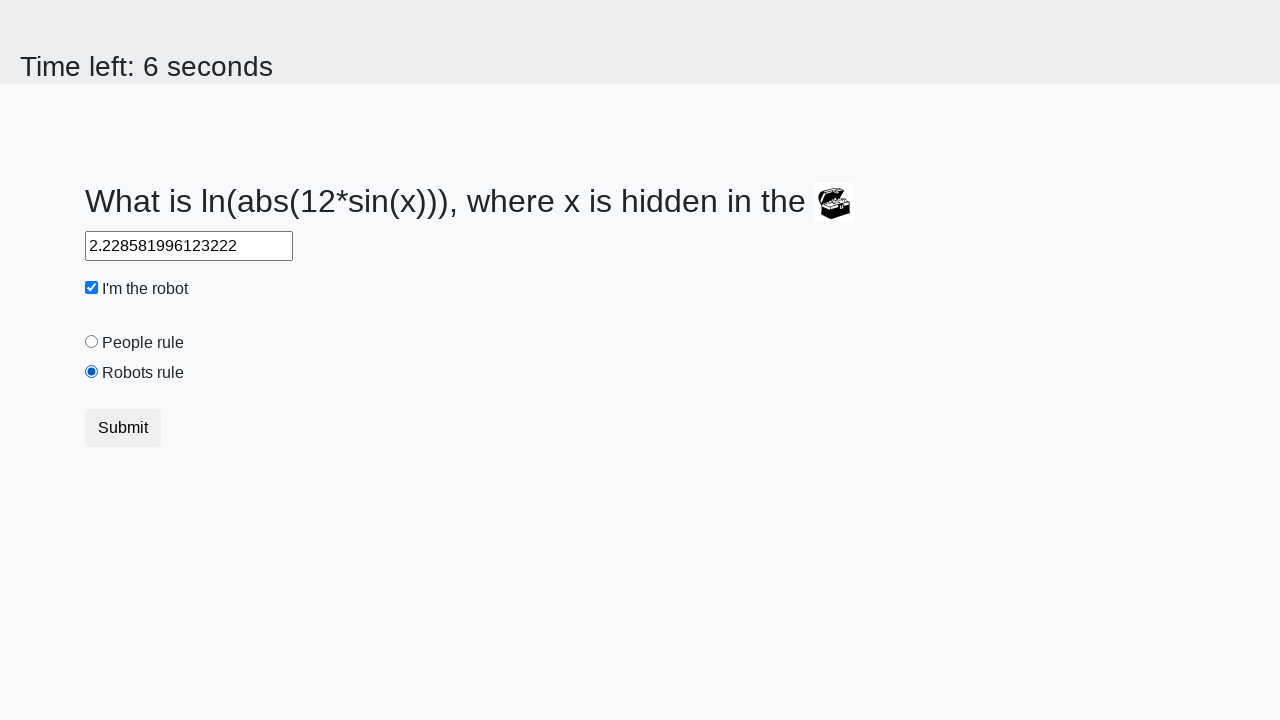

Submitted the puzzle form at (123, 428) on [type='submit']
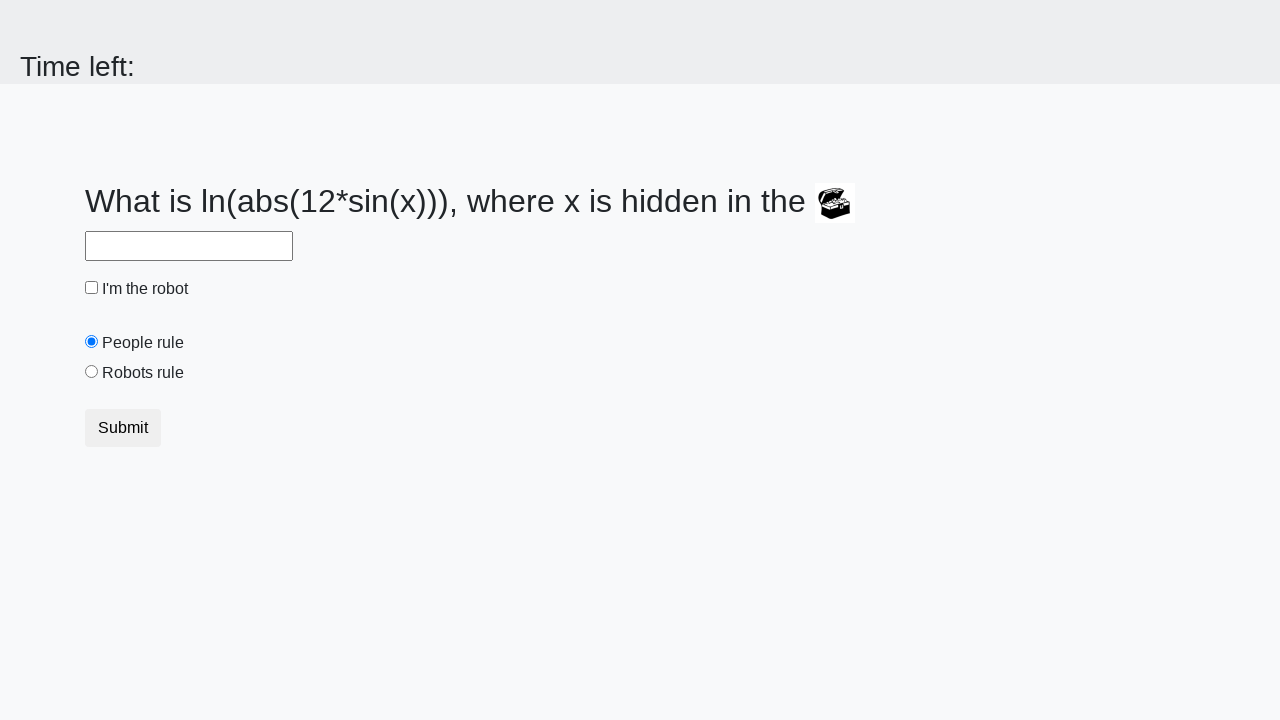

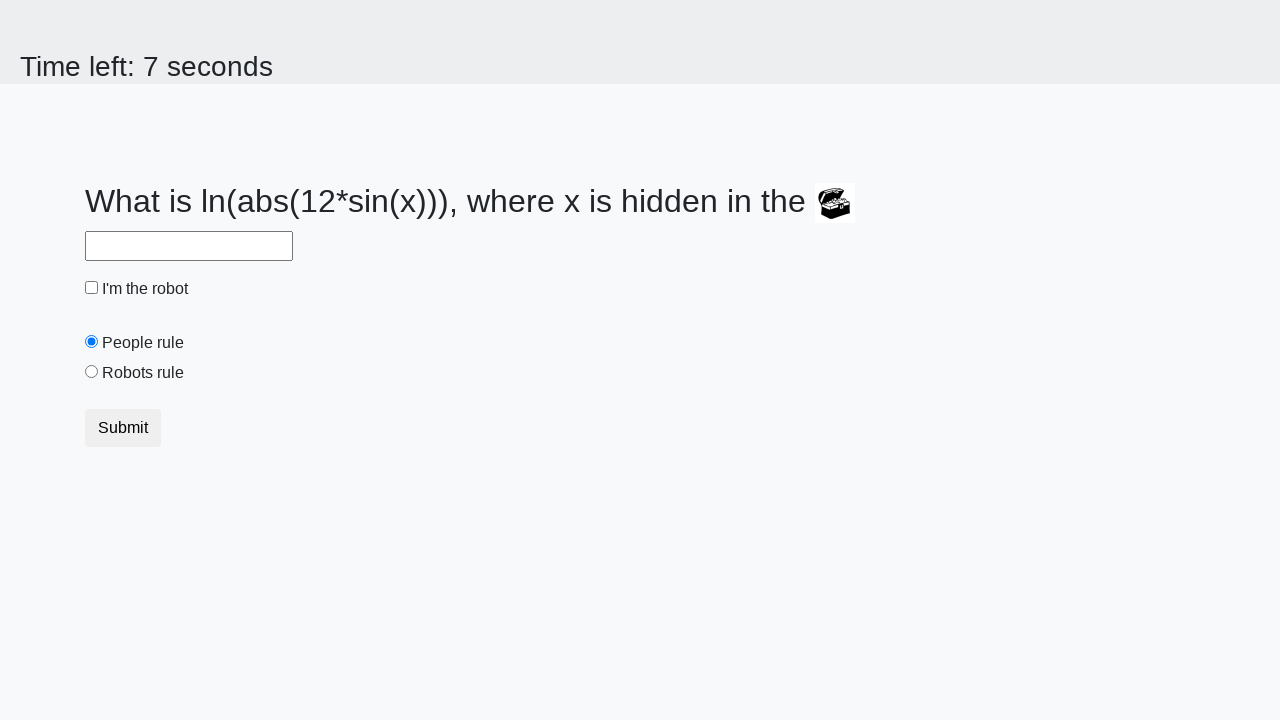